Tests registration form by filling first name, last name, and email fields, then submitting the form and verifying successful registration message

Starting URL: http://suninjuly.github.io/registration1.html

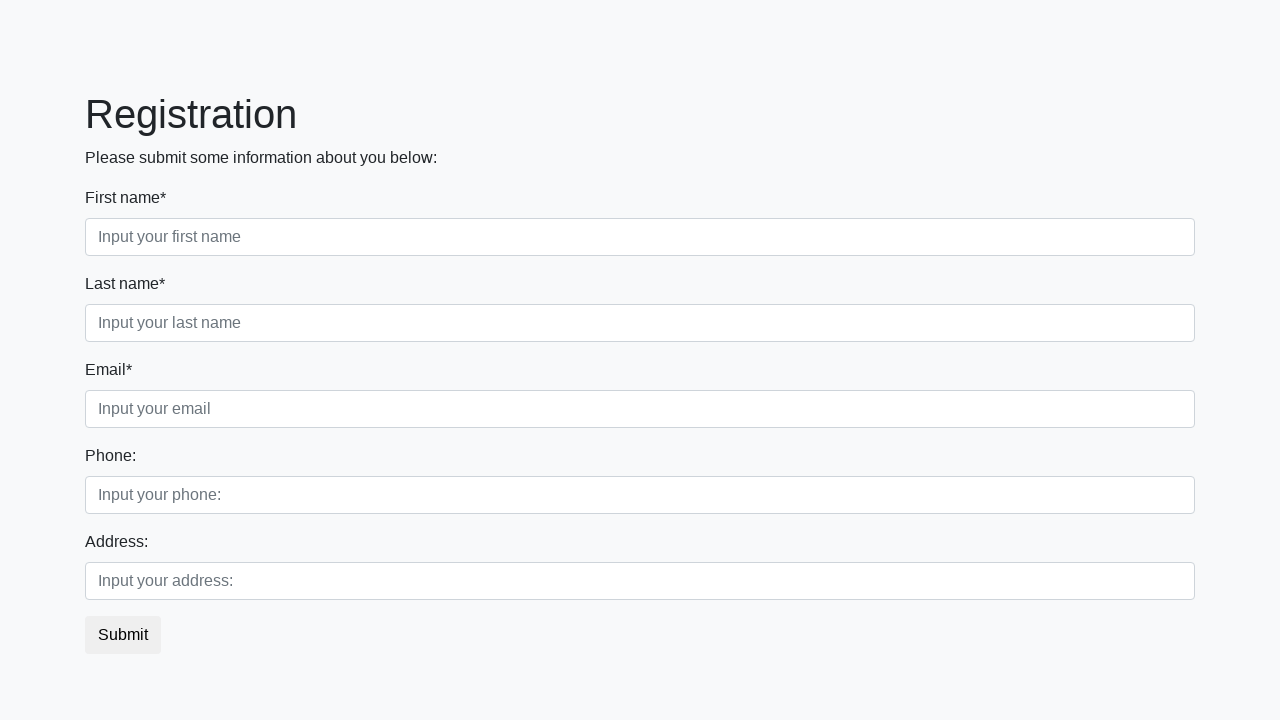

Filled first name field with 'First' on .first_block input.first
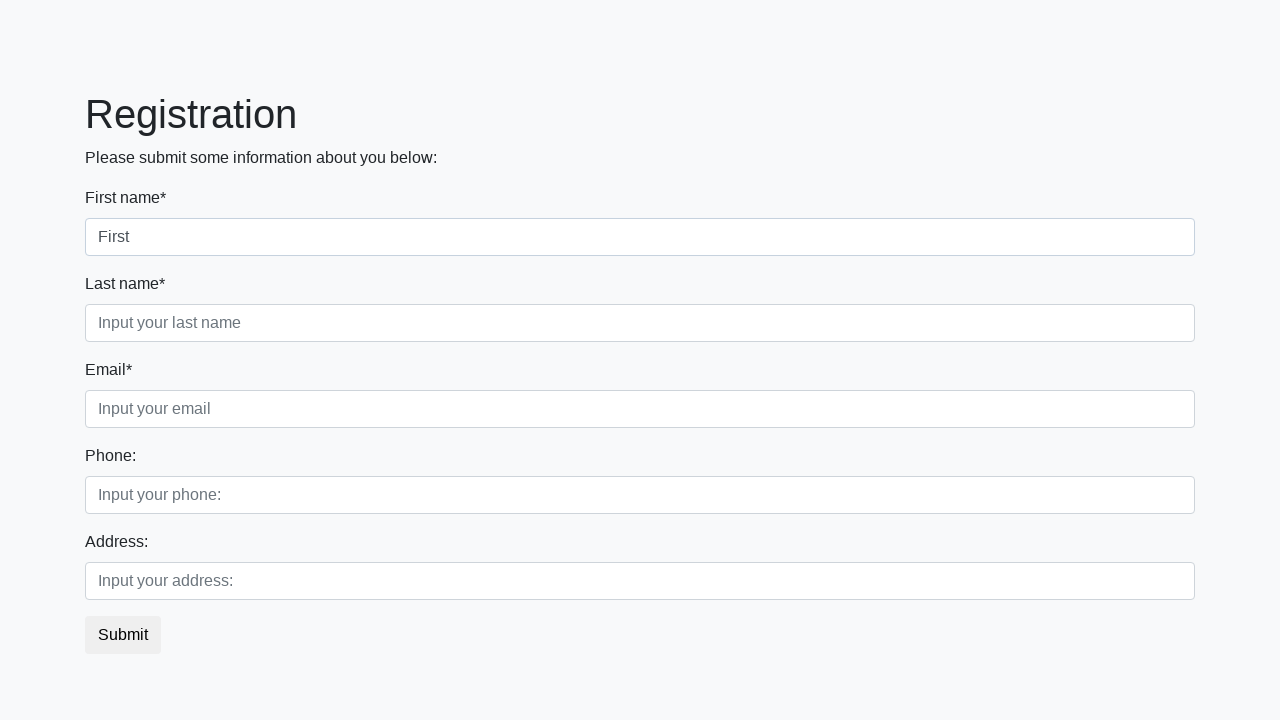

Filled last name field with 'Second' on .first_block input.second
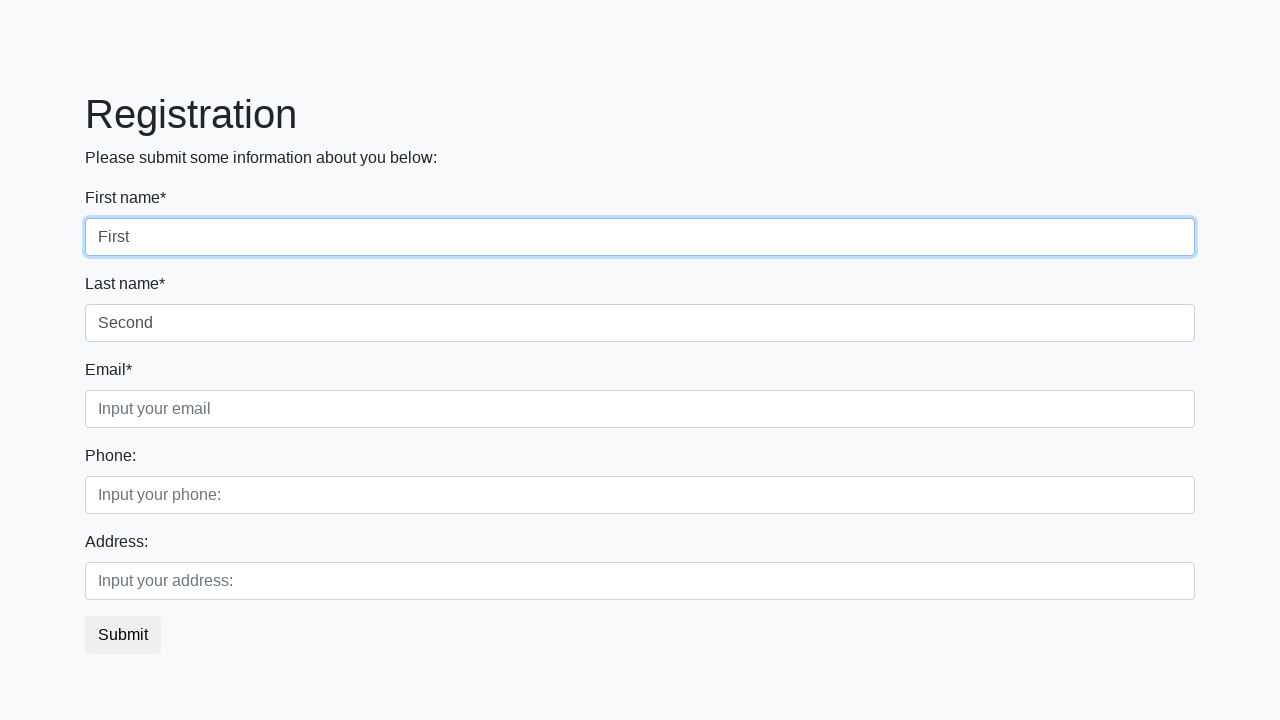

Filled email field with 'Third' on .first_block input.third
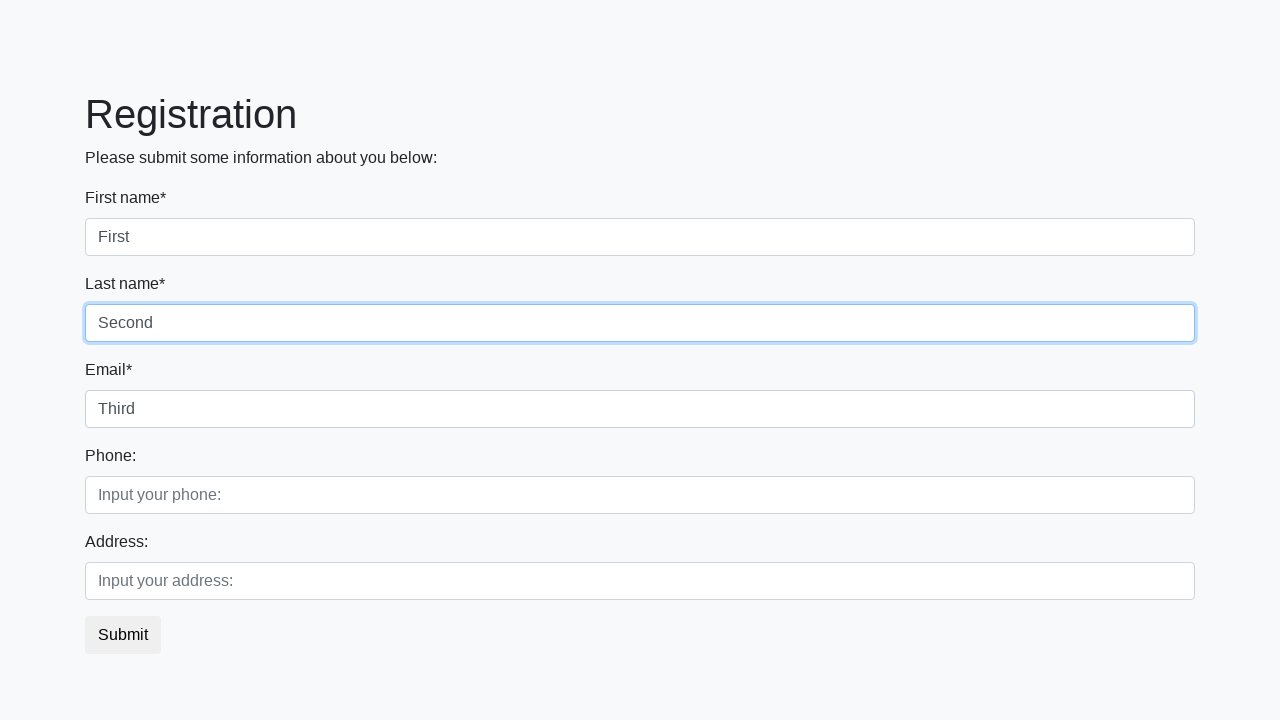

Clicked submit button to register at (123, 635) on button.btn
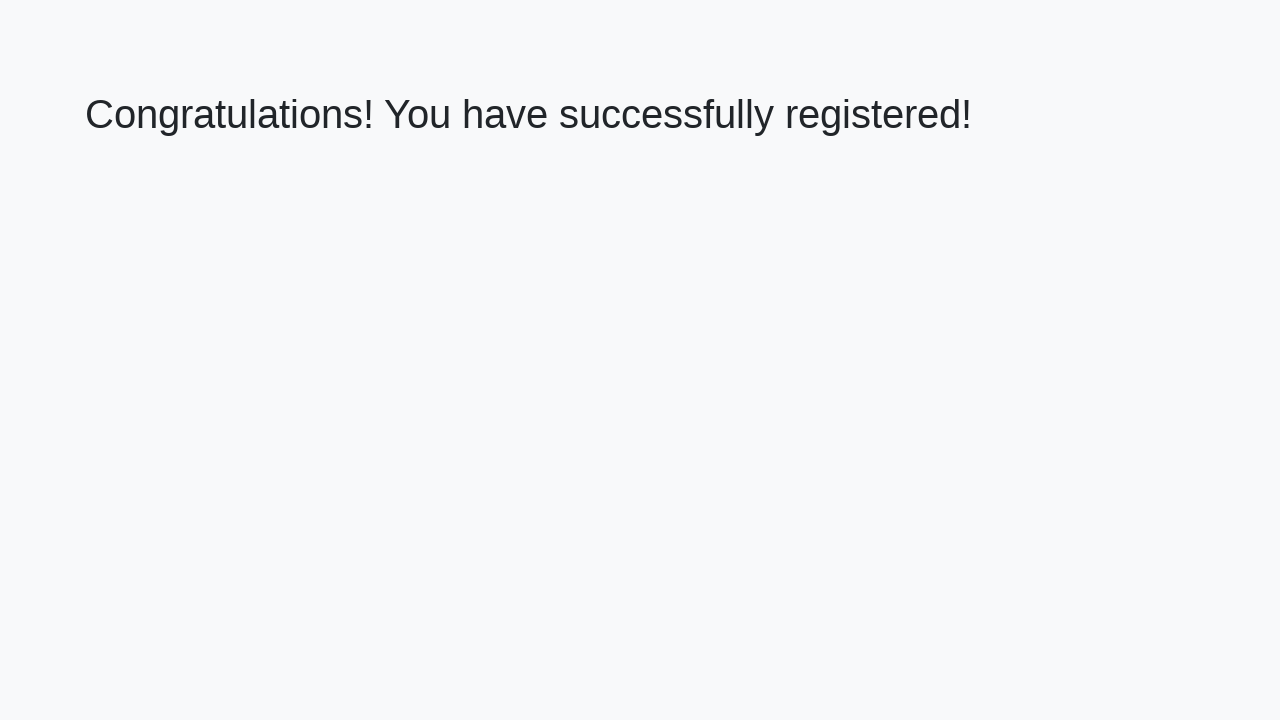

Success message heading loaded
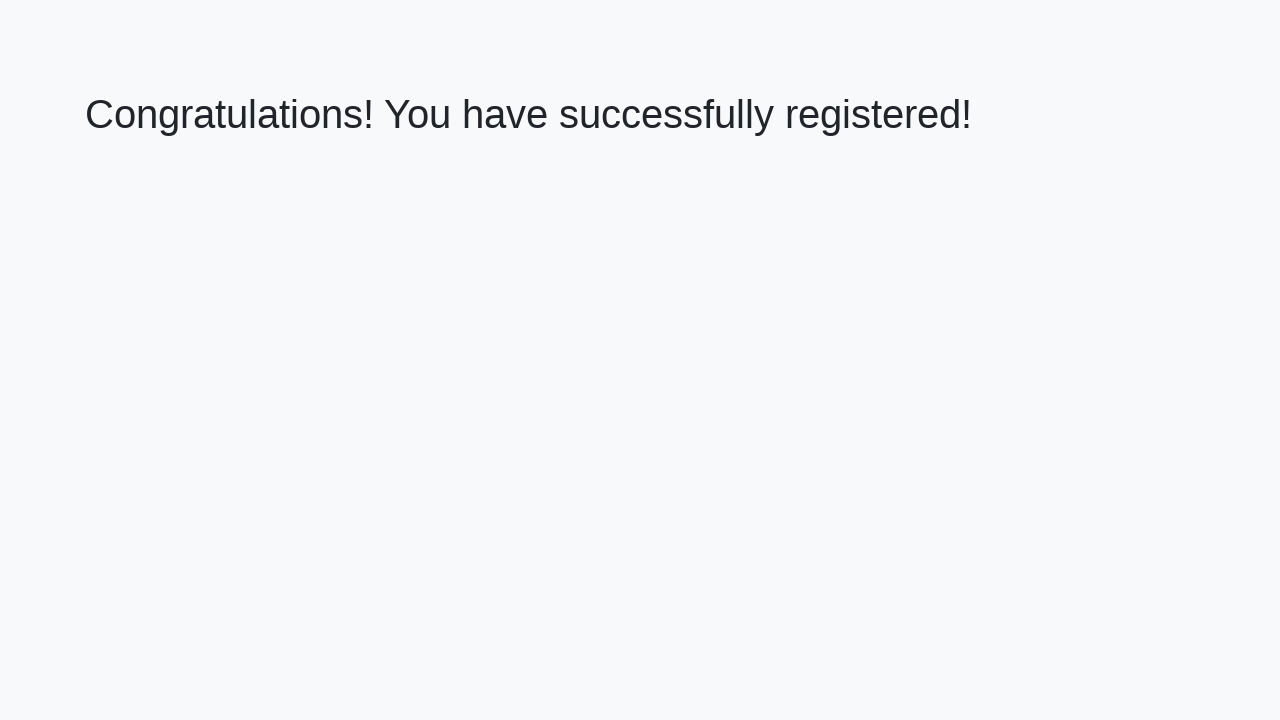

Retrieved success message text
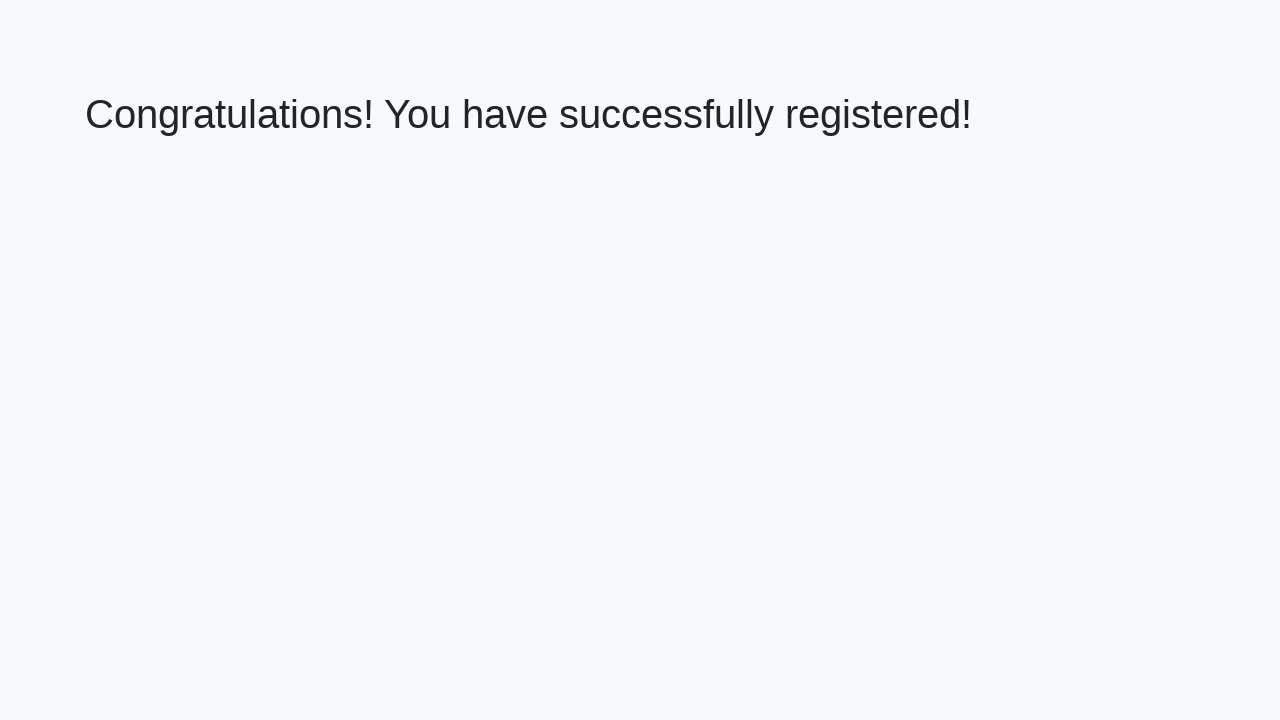

Verified successful registration message
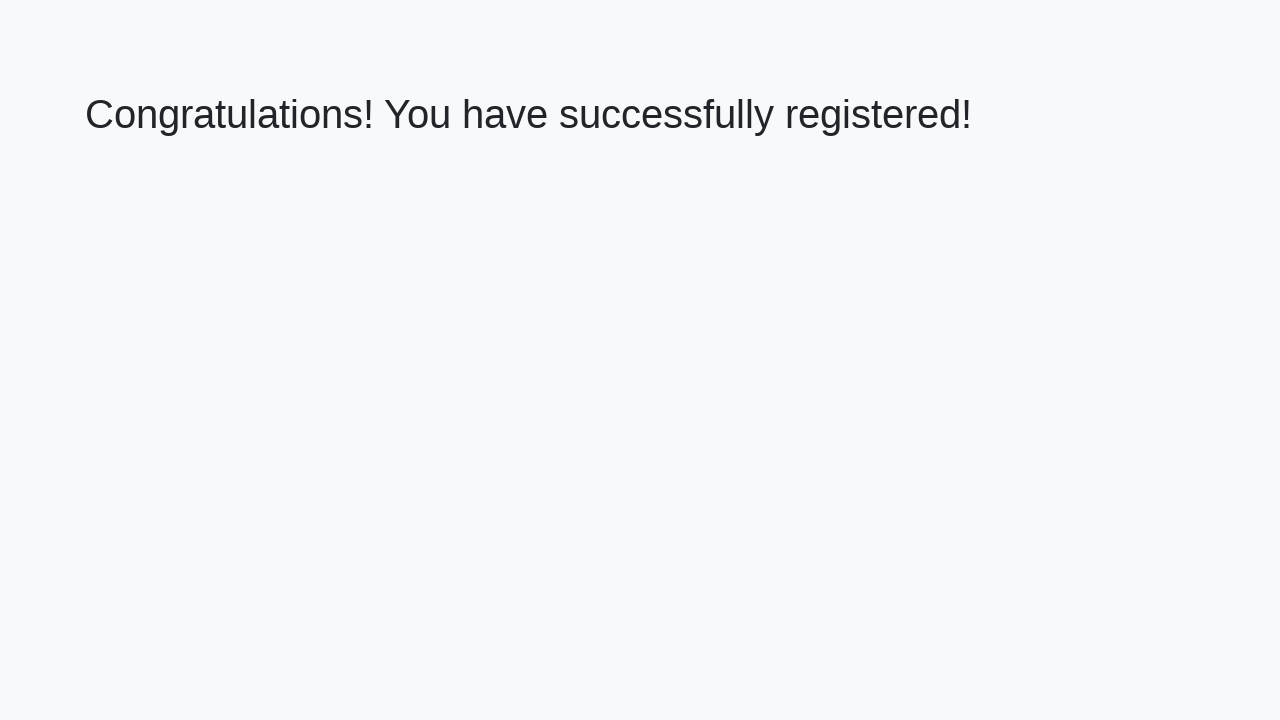

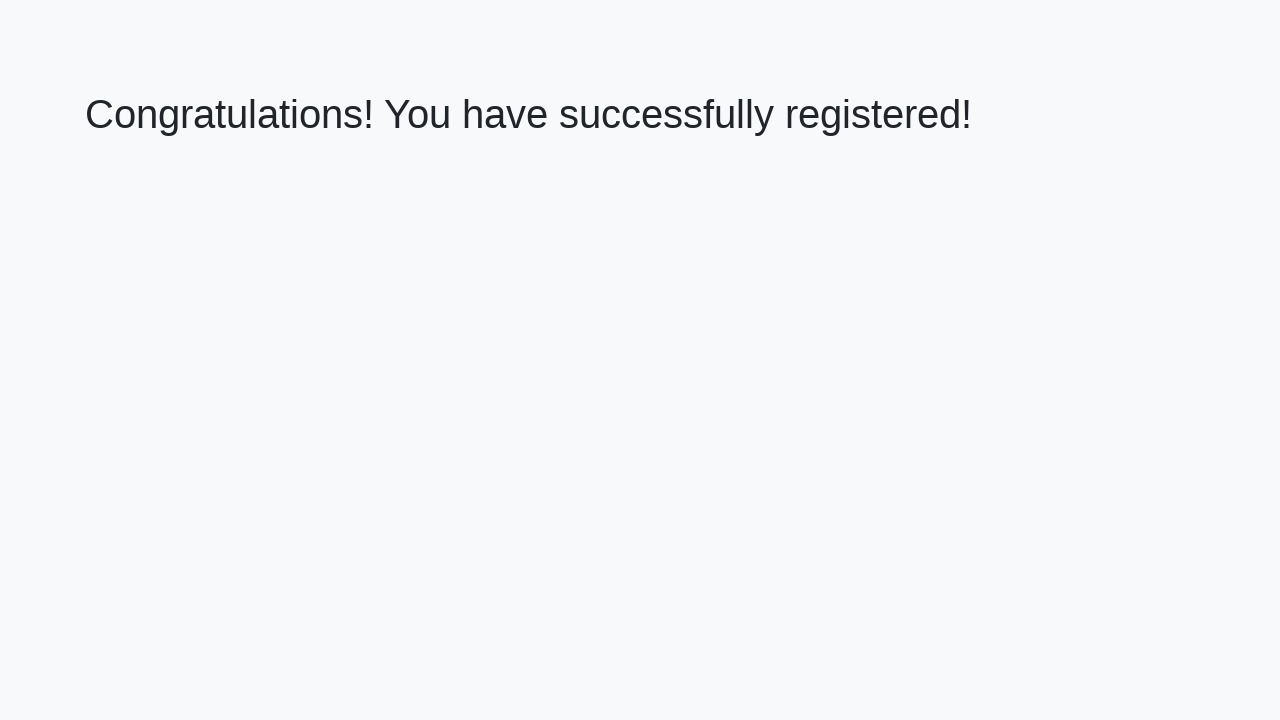